Tests JavaScript alert handling by triggering and interacting with three types of alerts: simple alert, confirm dialog, and prompt dialog

Starting URL: https://the-internet.herokuapp.com/javascript_alerts

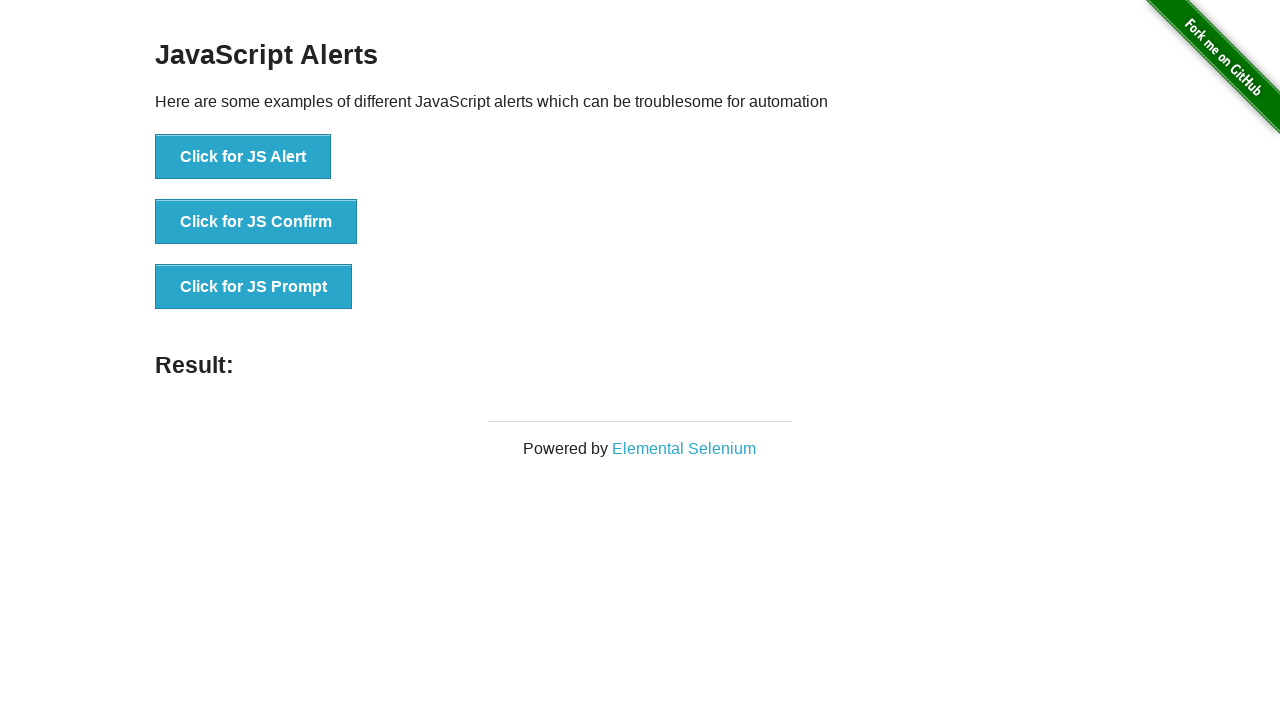

Clicked button to trigger simple alert at (243, 157) on button[onclick='jsAlert()']
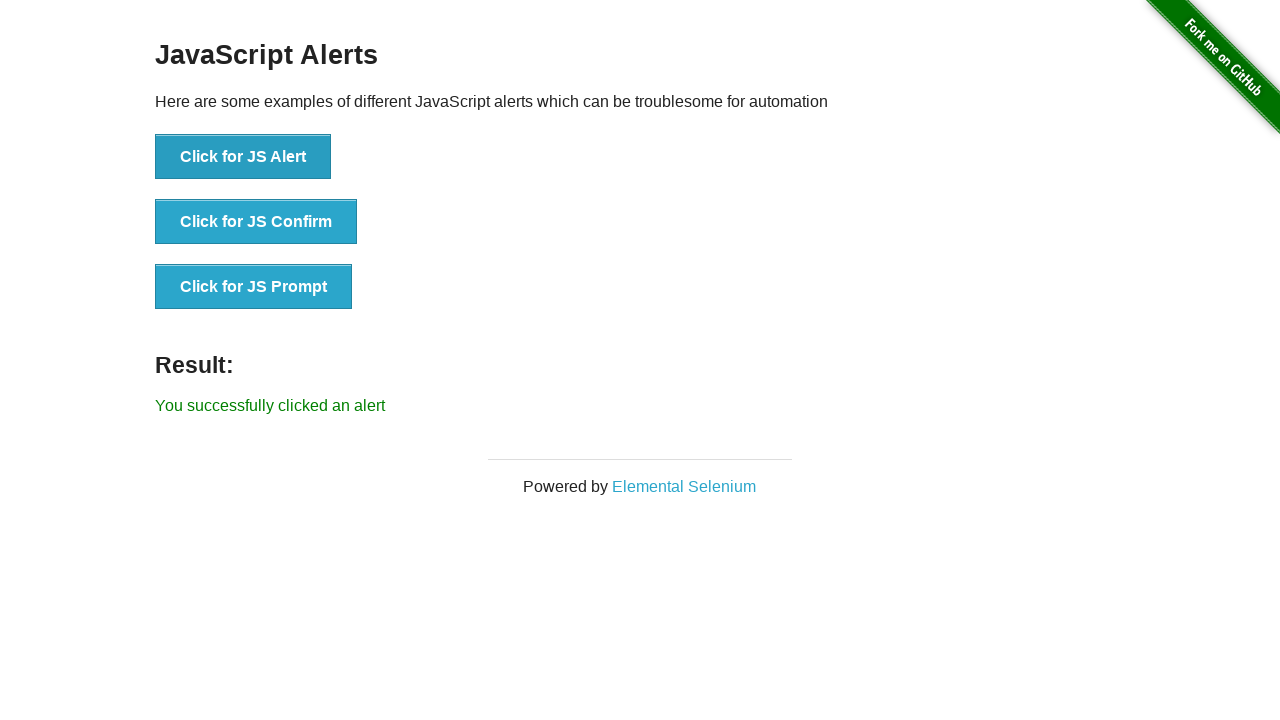

Set up dialog handler to accept alerts
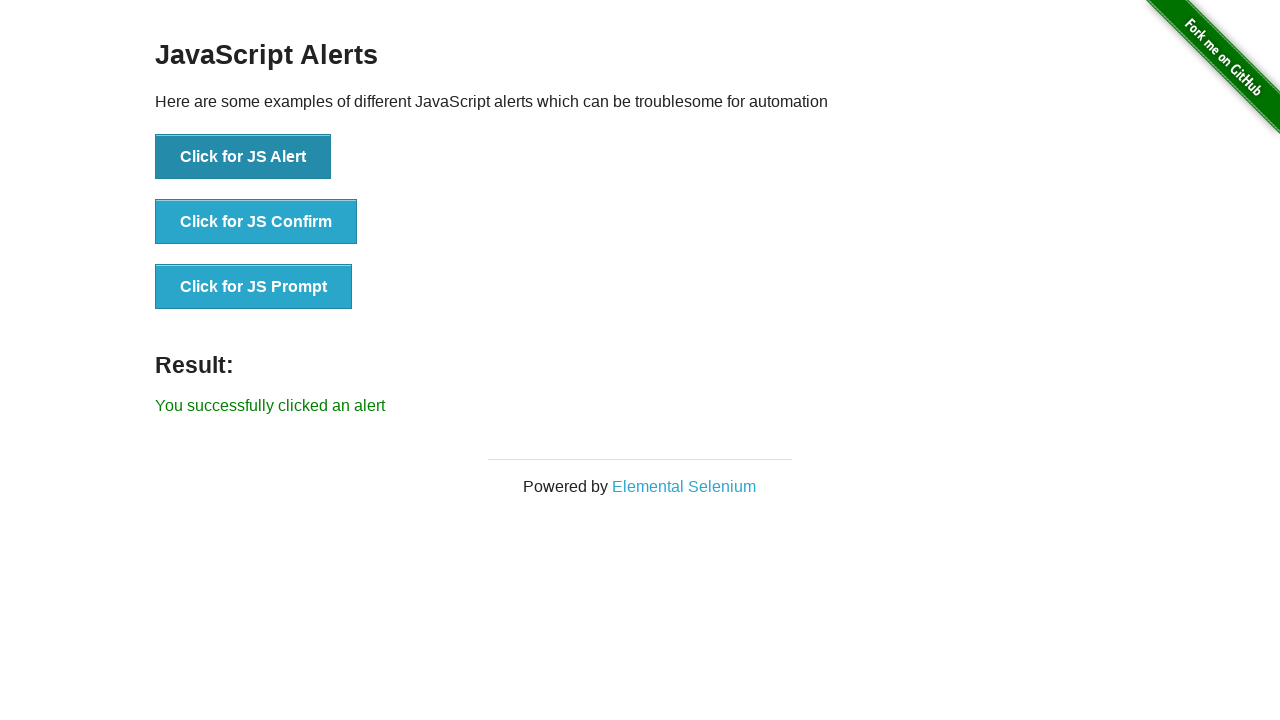

Waited 500ms for simple alert to be handled
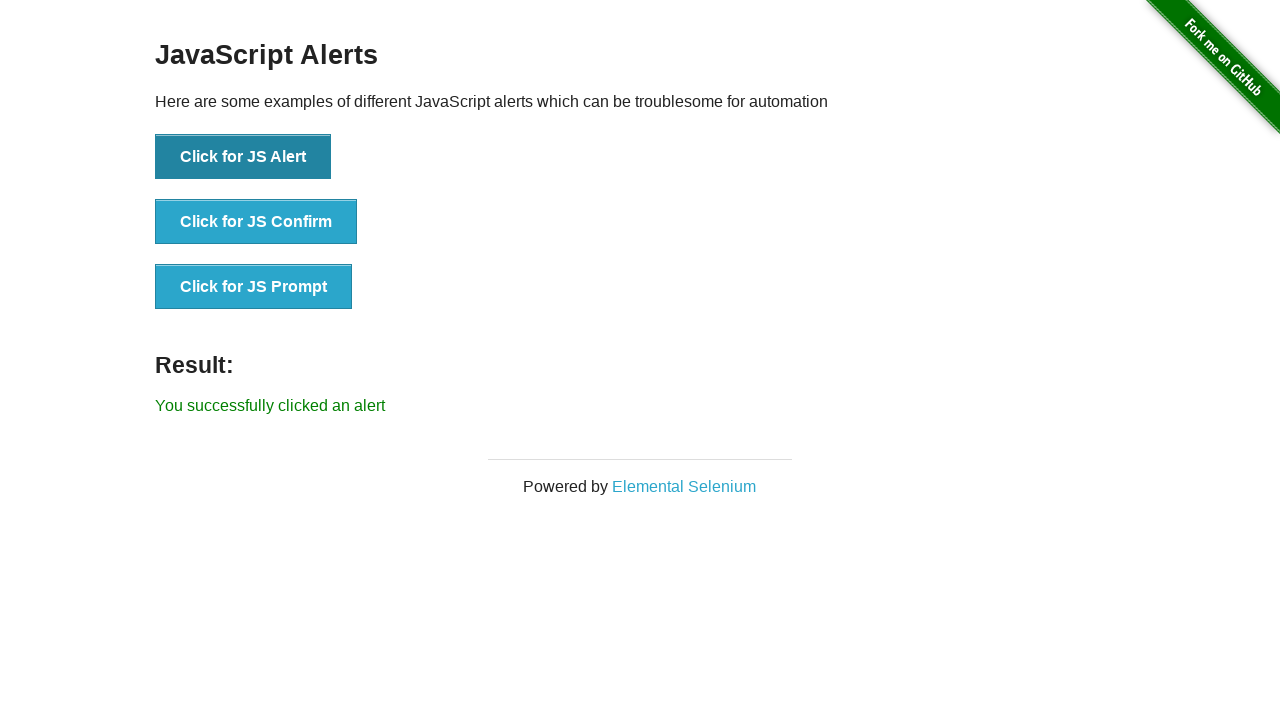

Clicked button to trigger confirm dialog at (256, 222) on button[onclick='jsConfirm()']
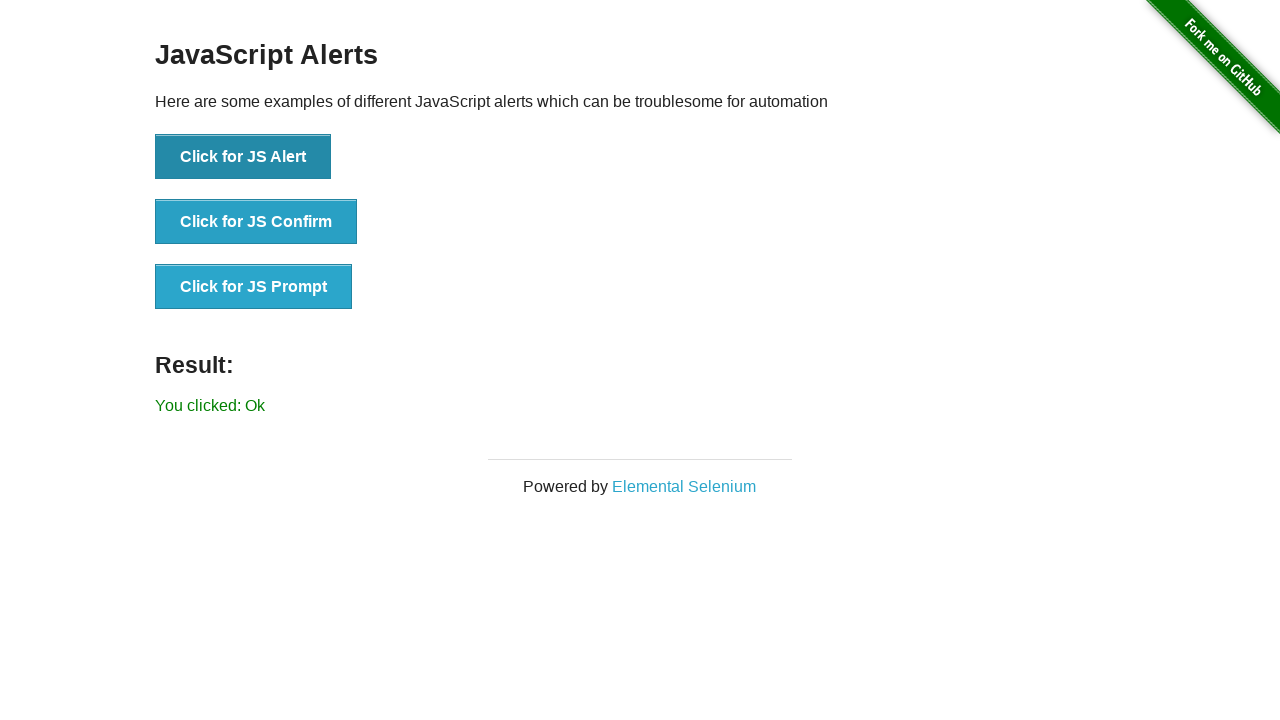

Set up dialog handler to dismiss confirm dialog
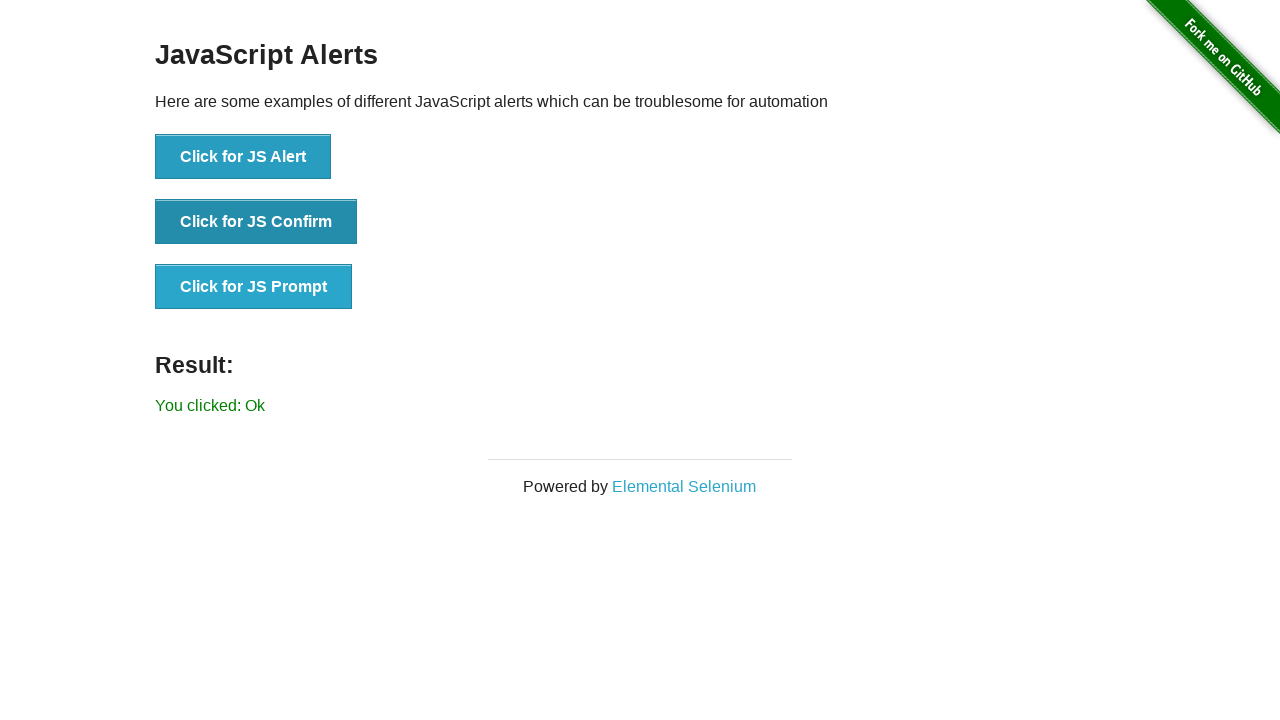

Waited 500ms for confirm dialog to be handled
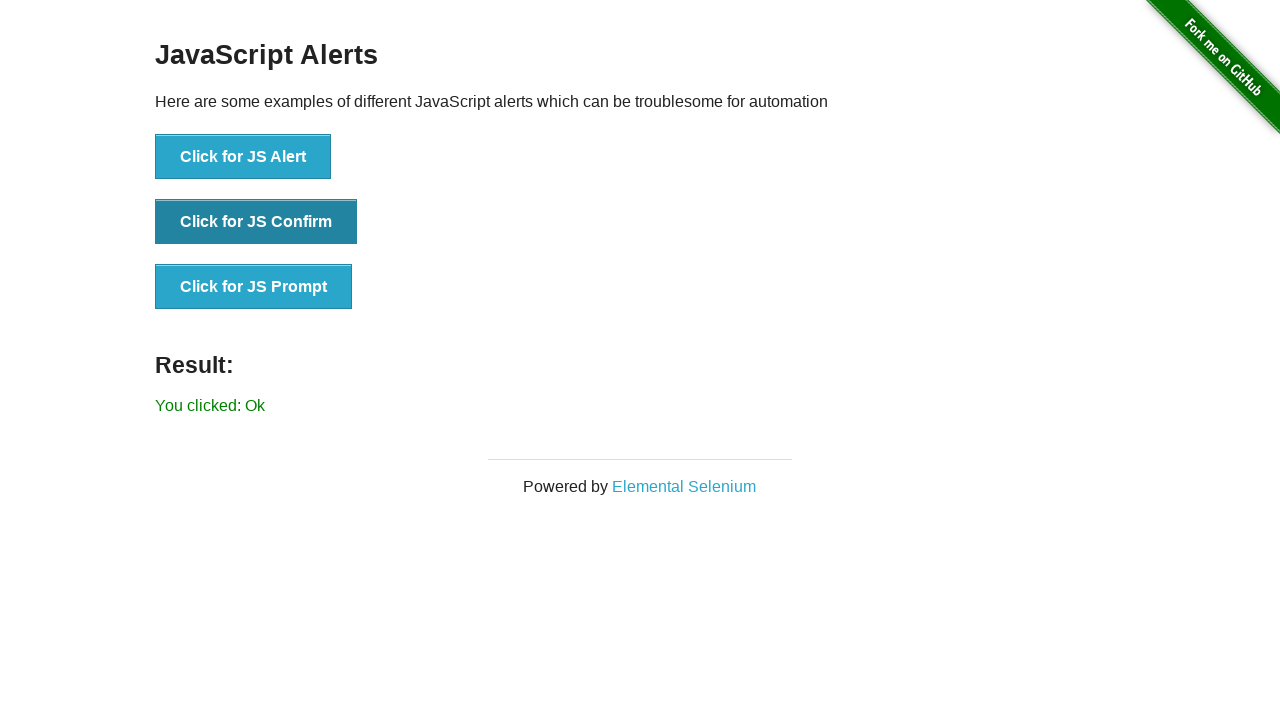

Clicked button to trigger prompt dialog at (254, 287) on button[onclick='jsPrompt()']
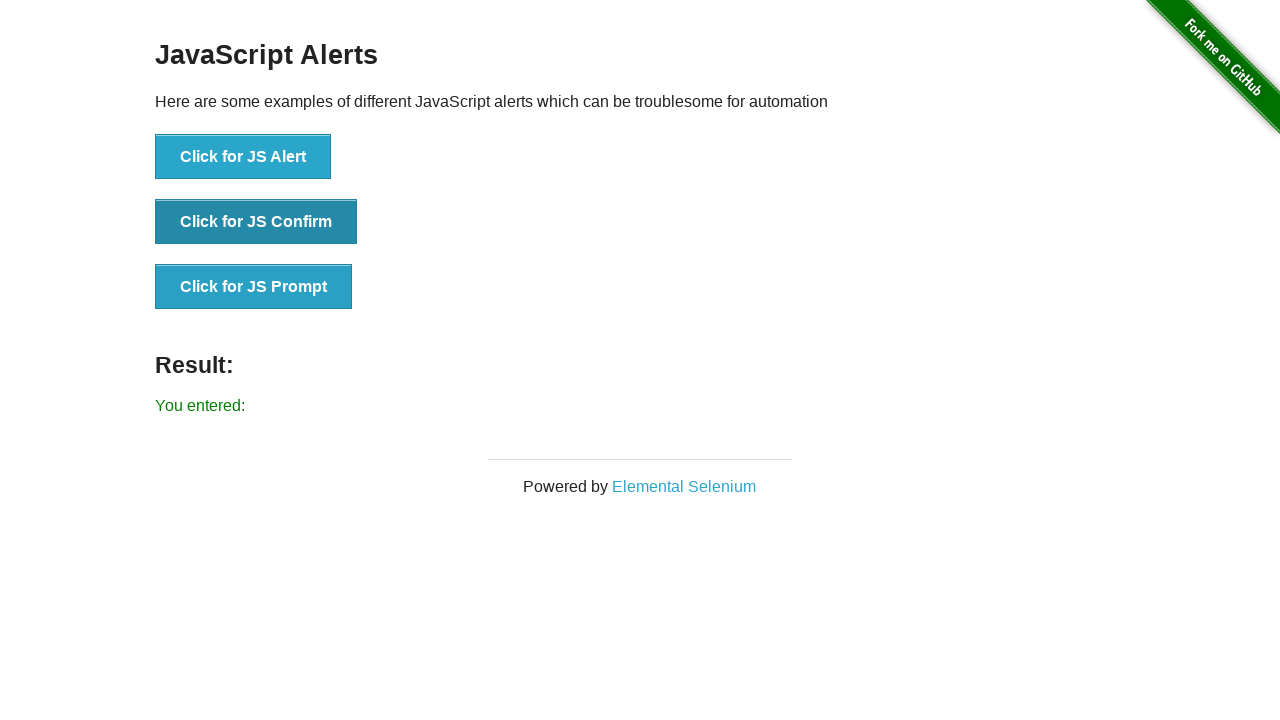

Set up dialog handler to accept prompt dialog with text 'vikas'
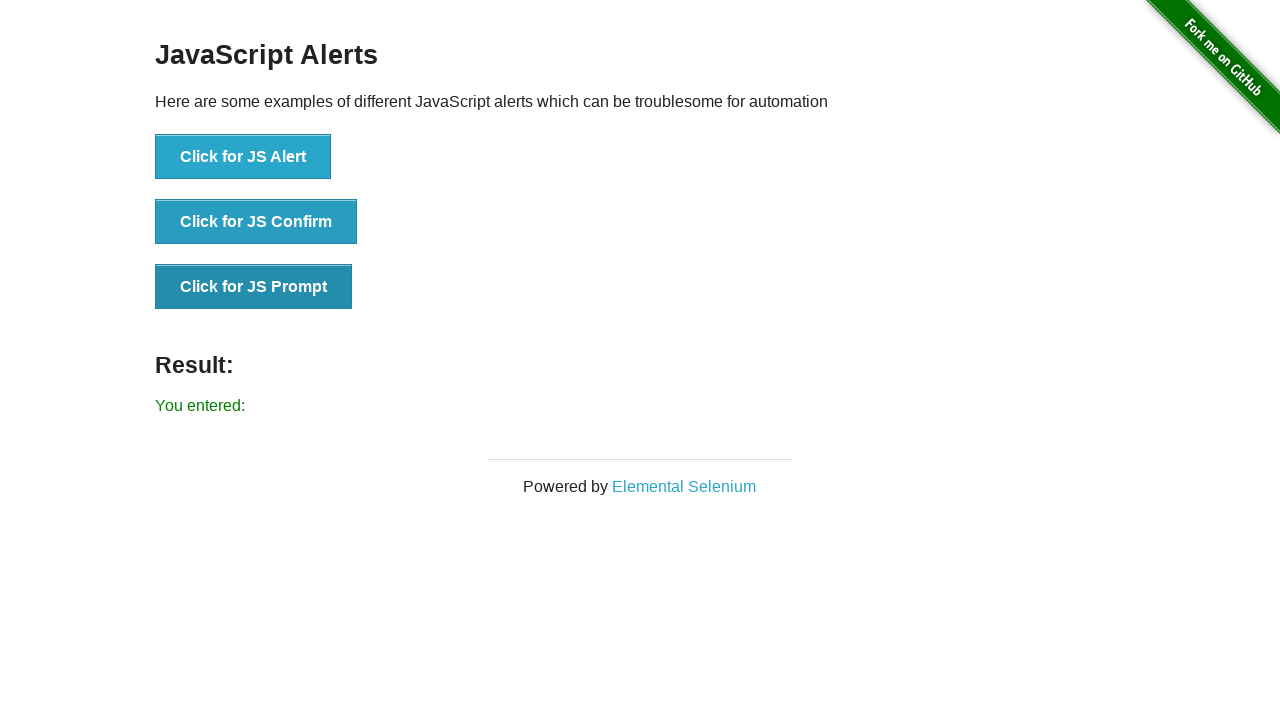

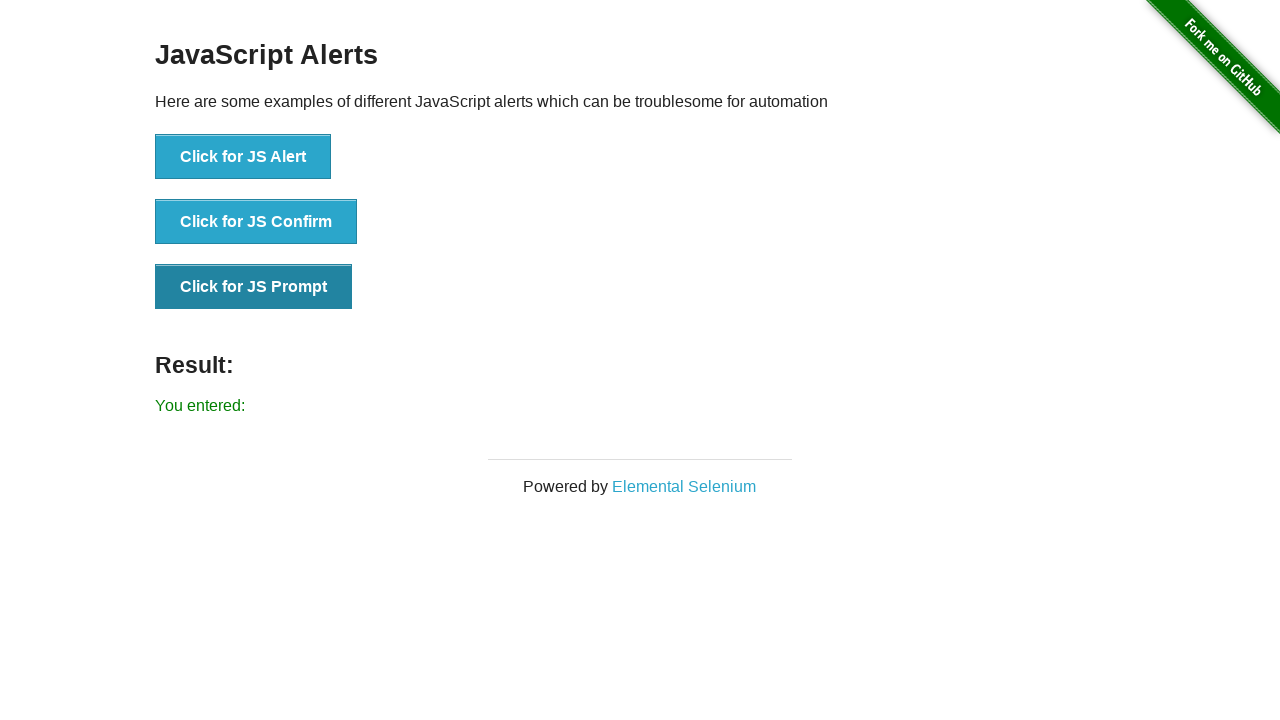